Tests the jQuery UI selectable functionality by selecting multiple items using Ctrl+Click

Starting URL: https://jqueryui.com/selectable/

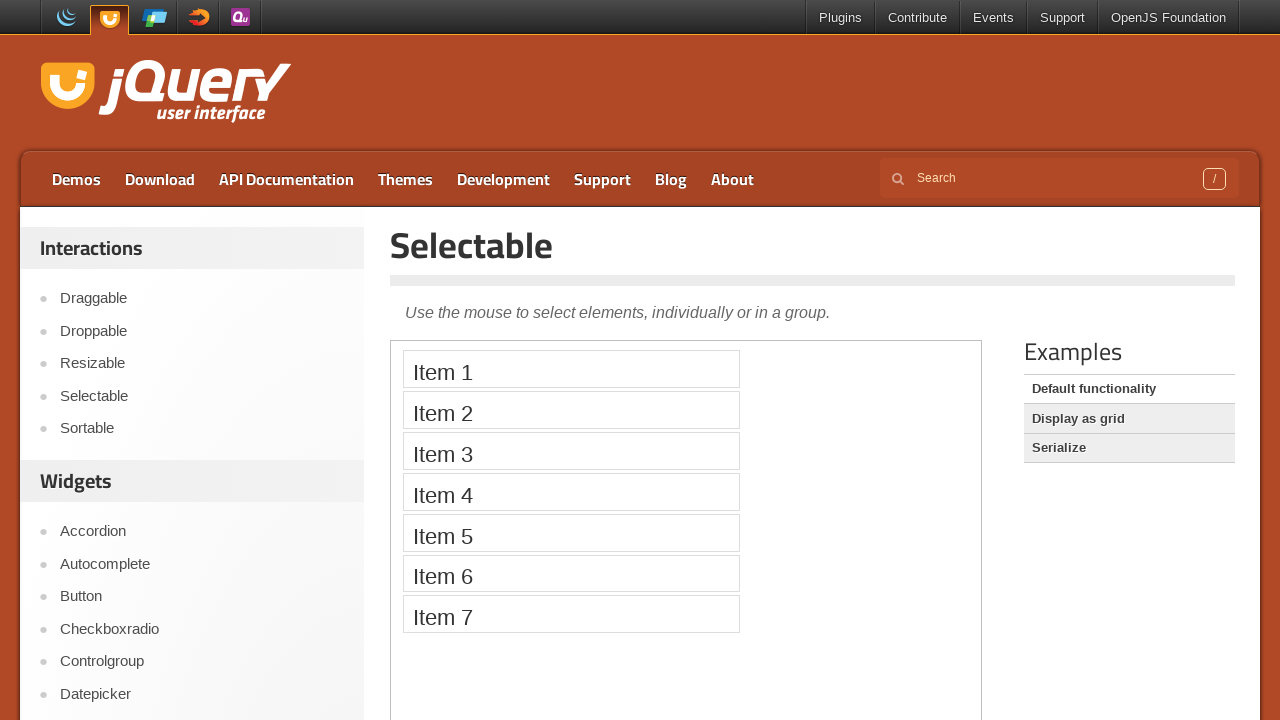

Located the demo iframe for jQuery UI selectable
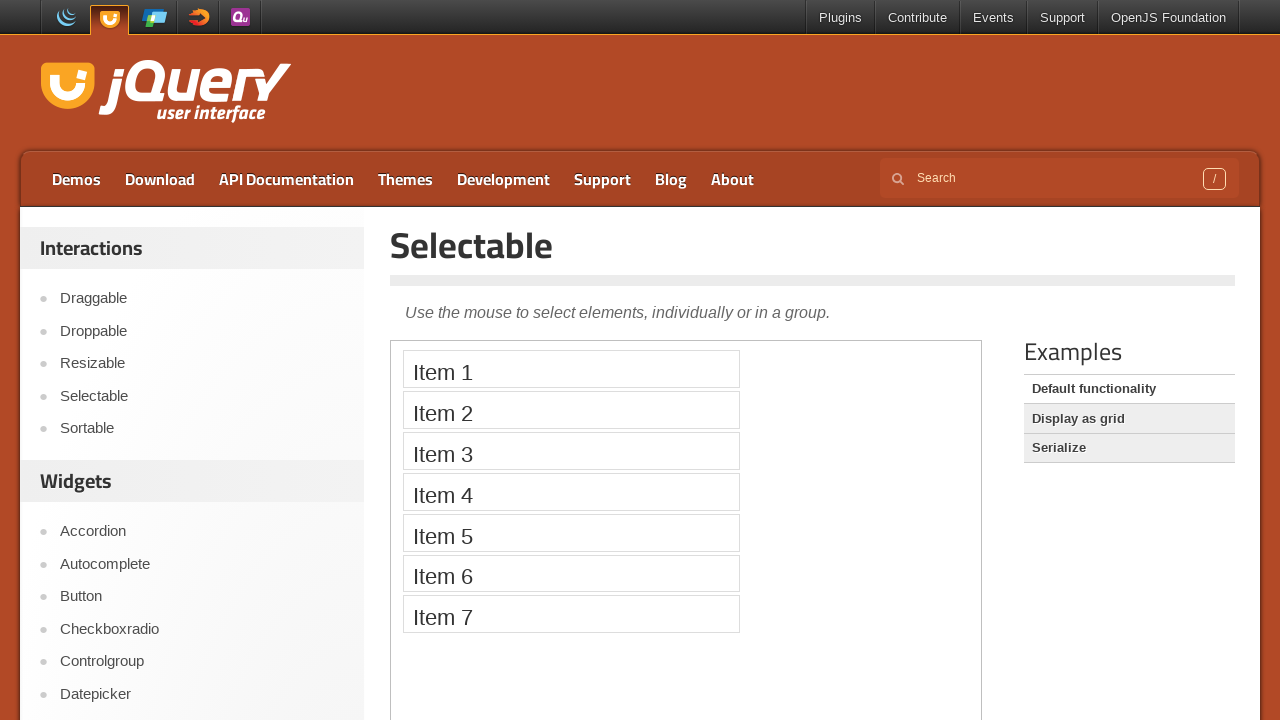

Pressed and held Ctrl key for multi-select
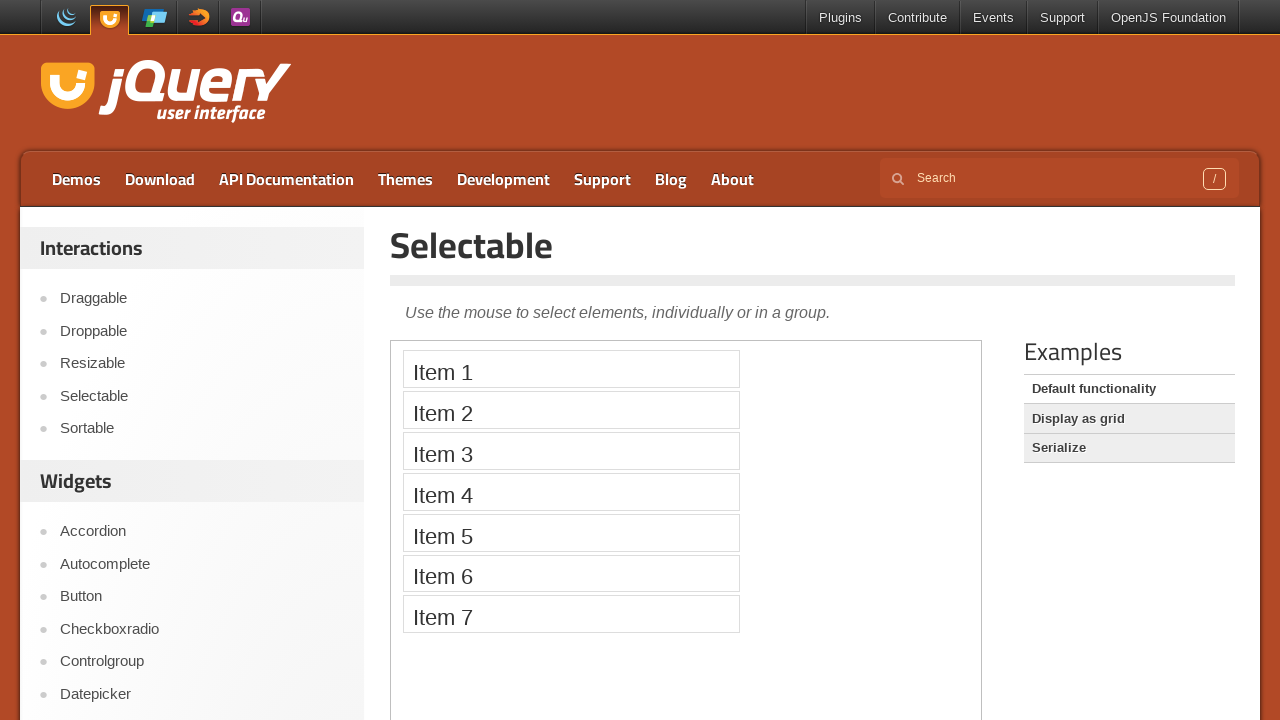

Selected Item 1 with Ctrl held at (571, 369) on .demo-frame >> internal:control=enter-frame >> xpath=//li[text()='Item 1']
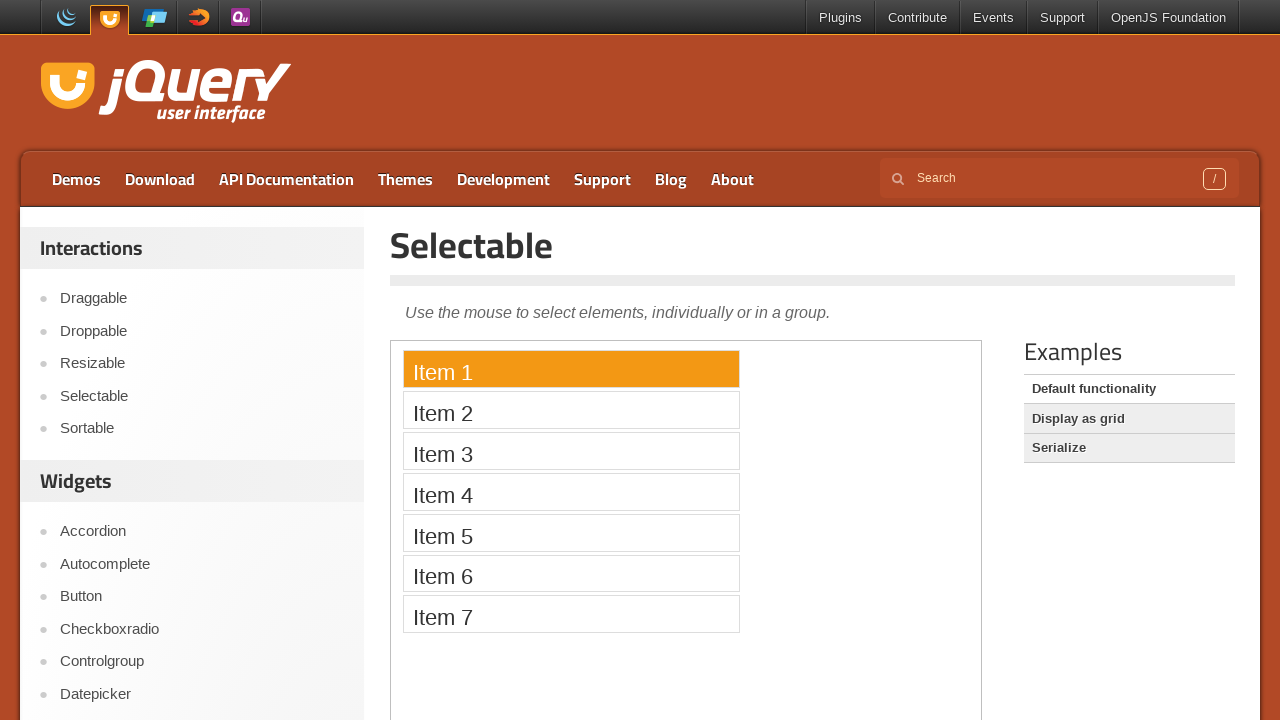

Selected Item 3 with Ctrl held at (571, 451) on .demo-frame >> internal:control=enter-frame >> xpath=//li[text()='Item 3']
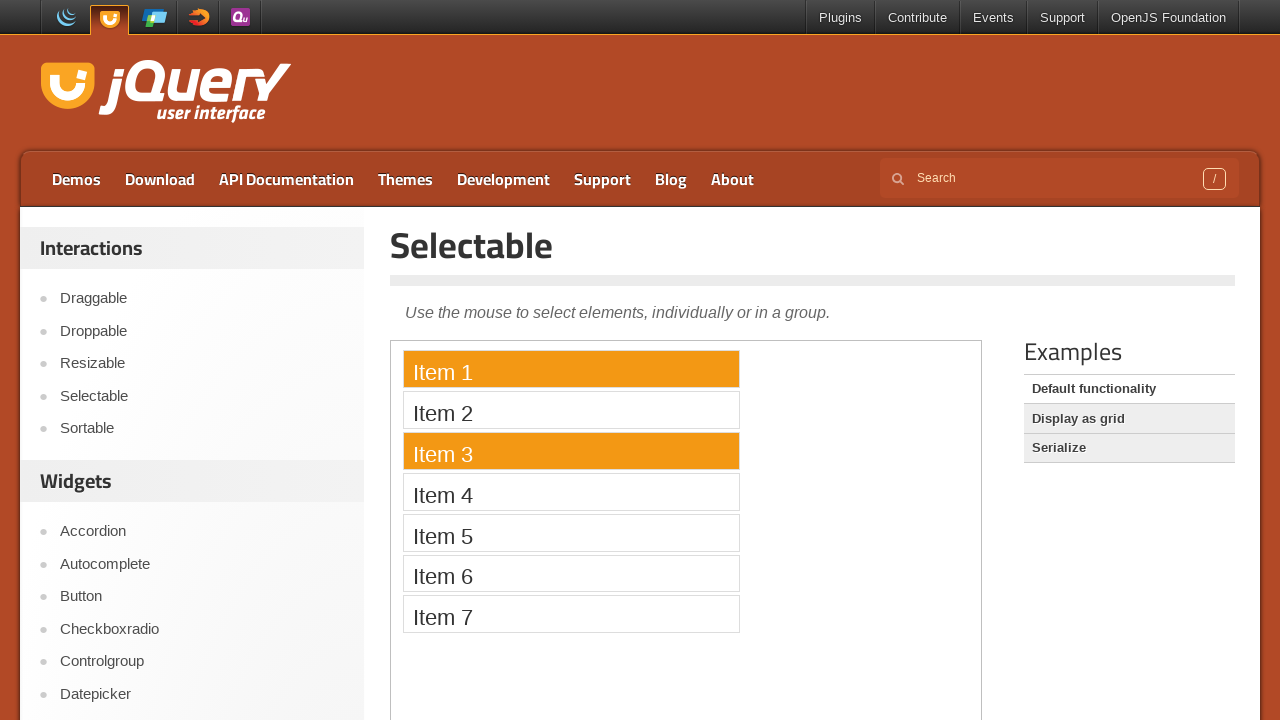

Selected Item 5 with Ctrl held at (571, 532) on .demo-frame >> internal:control=enter-frame >> xpath=//li[text()='Item 5']
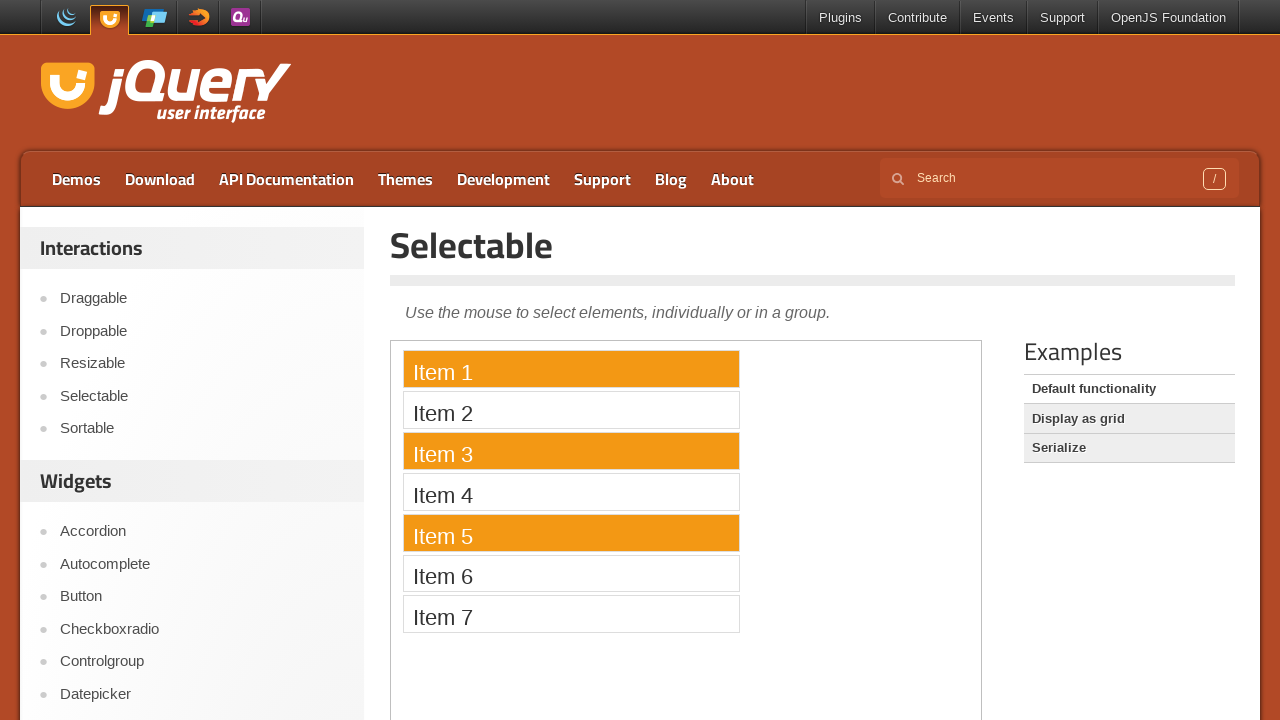

Selected Item 7 with Ctrl held at (571, 614) on .demo-frame >> internal:control=enter-frame >> xpath=//li[text()='Item 7']
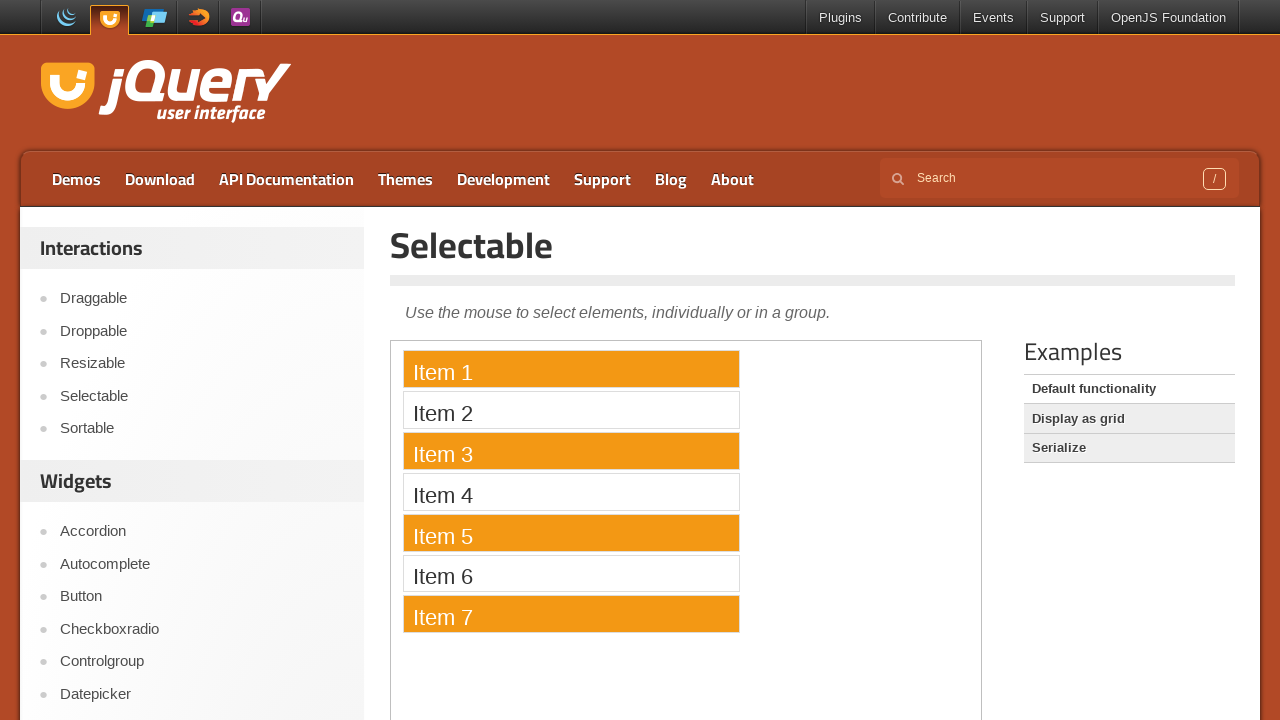

Released Ctrl key, completing multi-select of 4 items
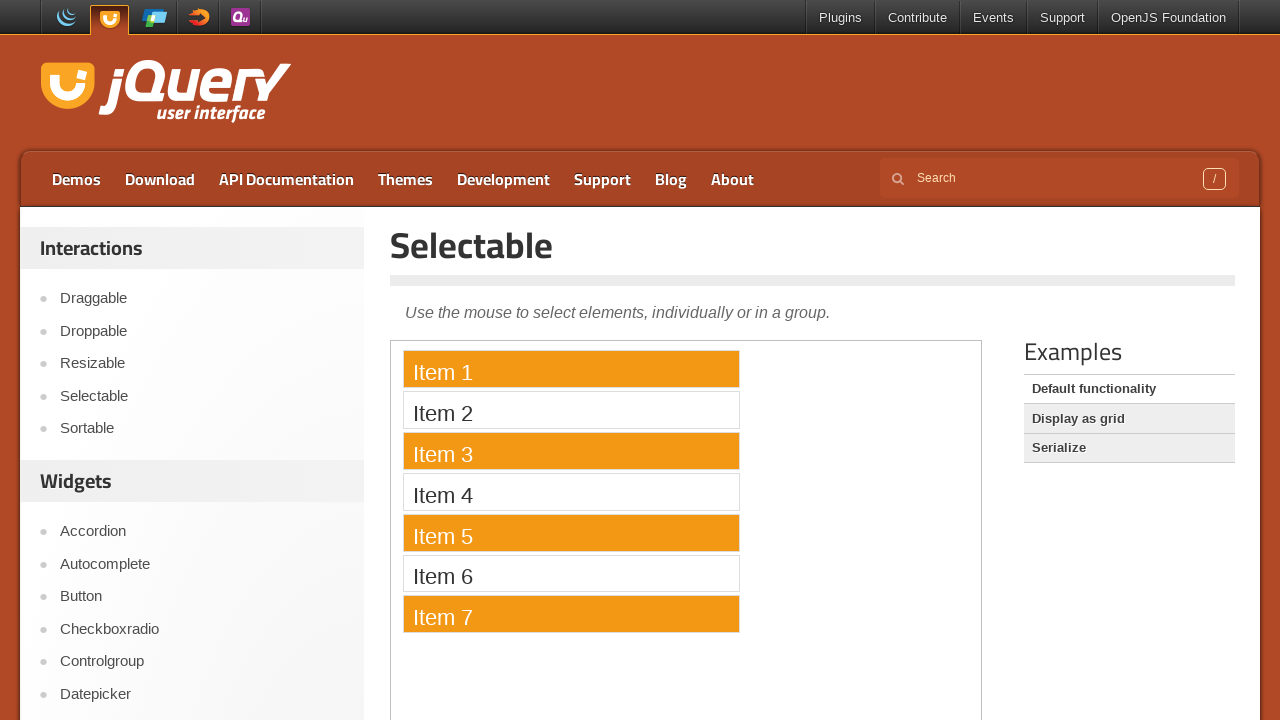

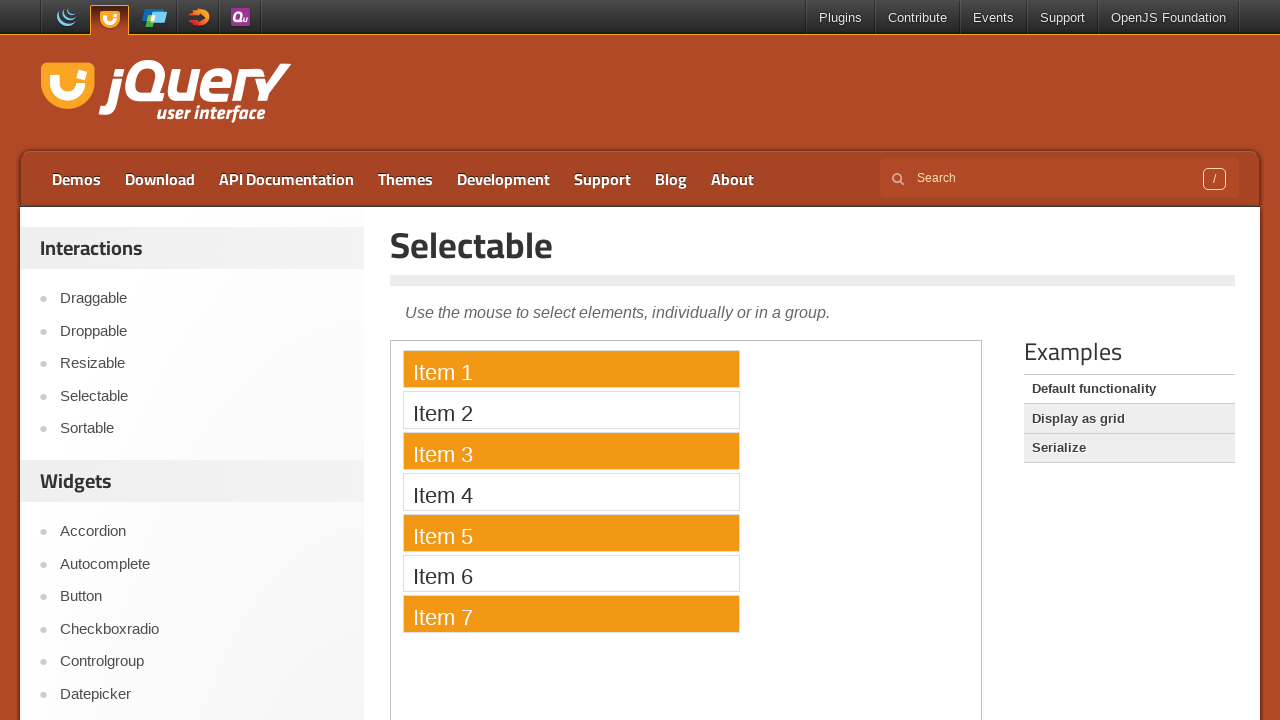